Opens the VWO application page and retrieves the page title to verify the page loads correctly

Starting URL: https://app.vwo.com

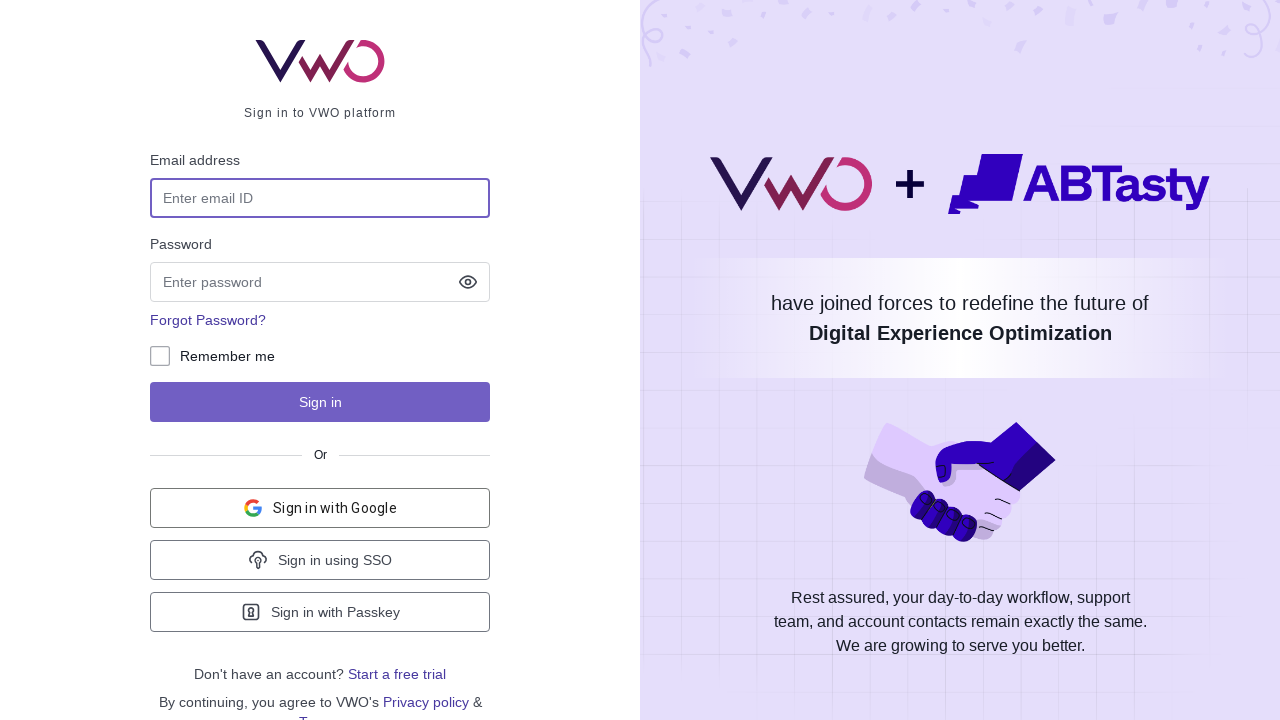

Navigated to VWO application page at https://app.vwo.com
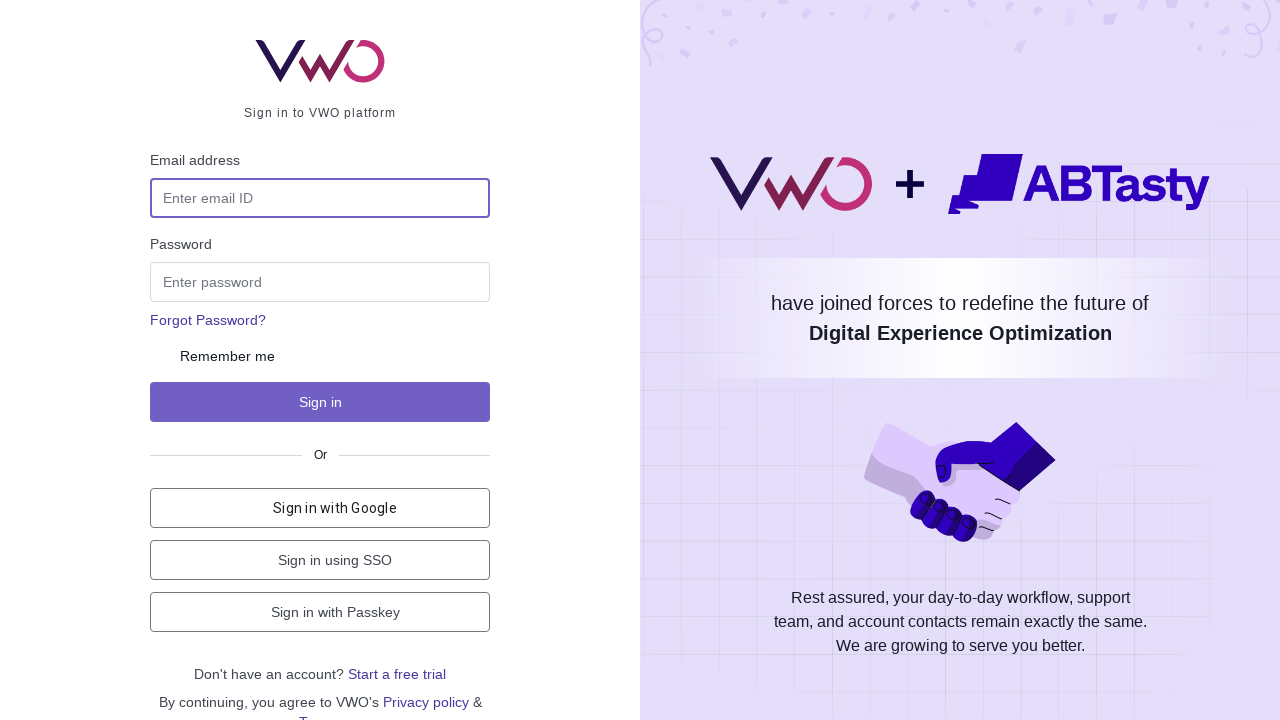

Retrieved page title: Login - VWO
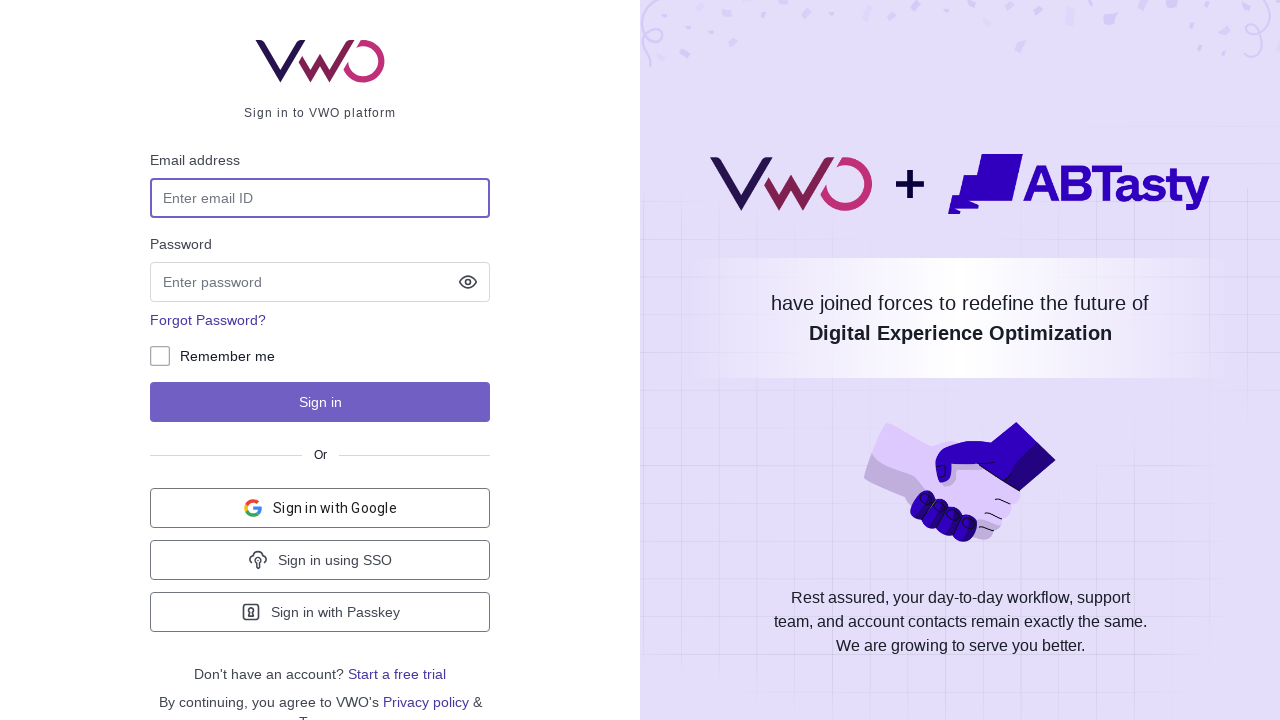

Printed page title to console: Login - VWO
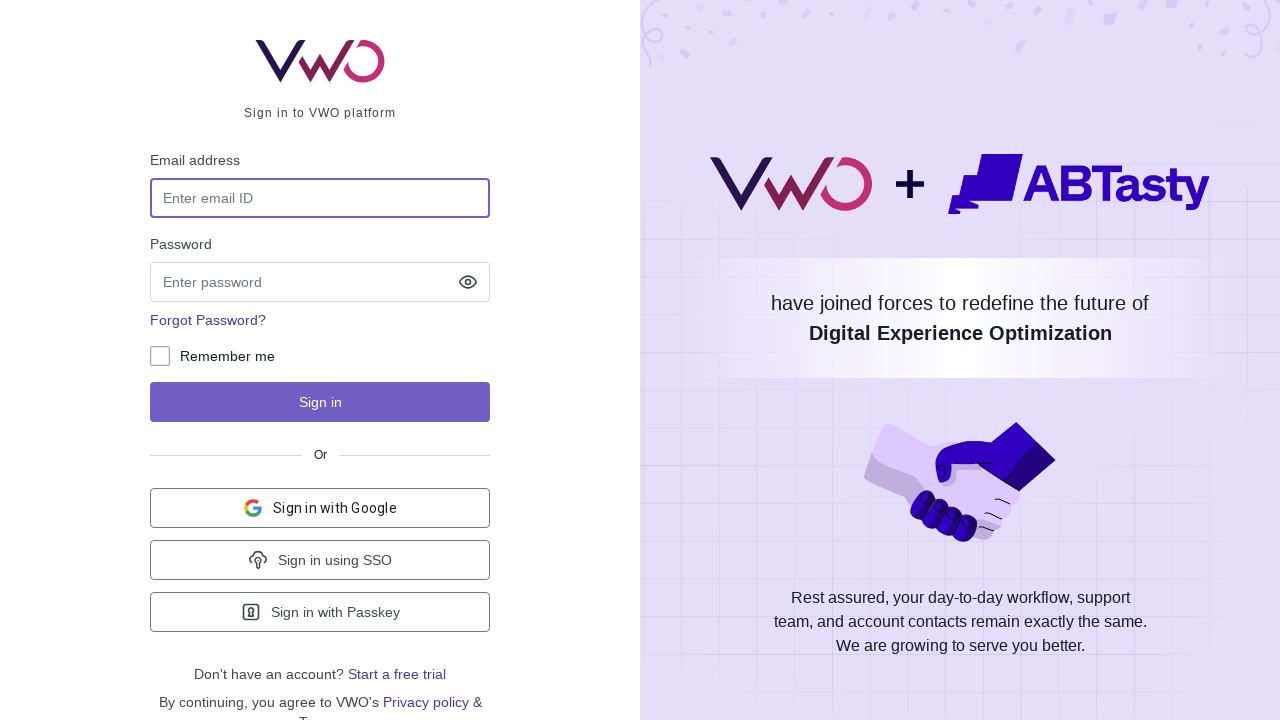

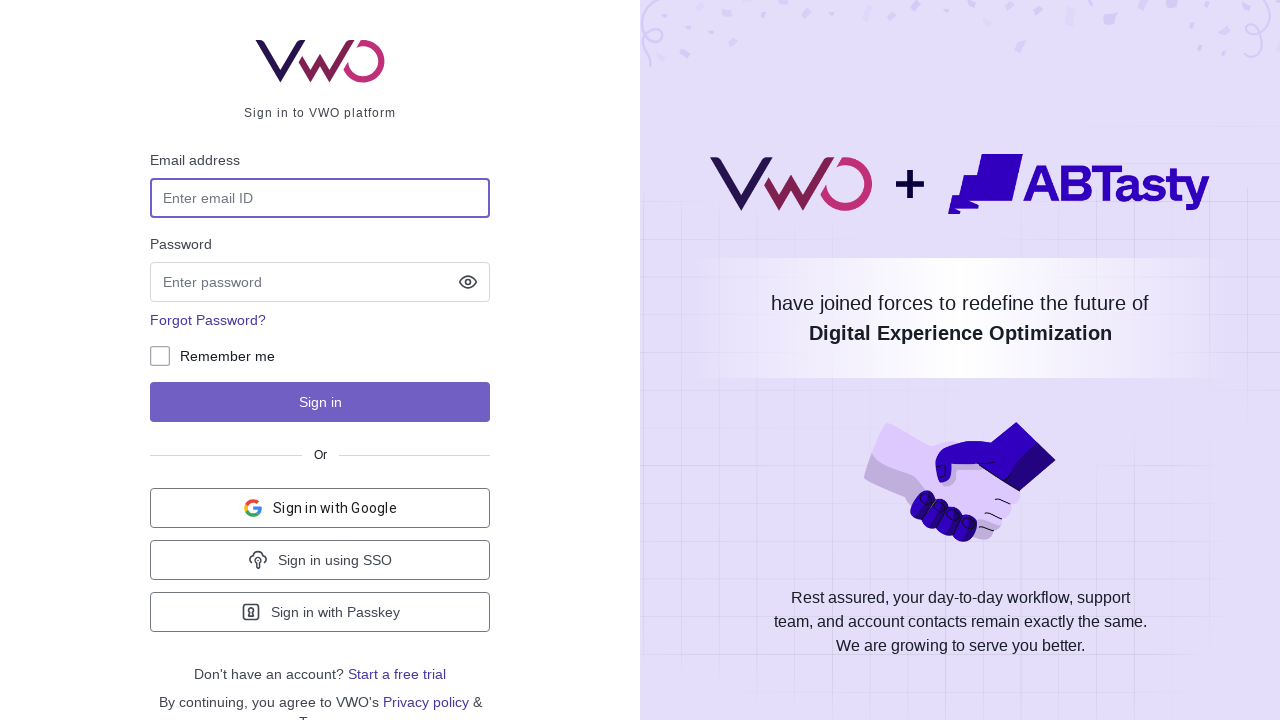